Tests handling of different types of JavaScript alert dialogs including simple alerts and confirm boxes with OK/Cancel buttons

Starting URL: https://demo.automationtesting.in/Alerts.html

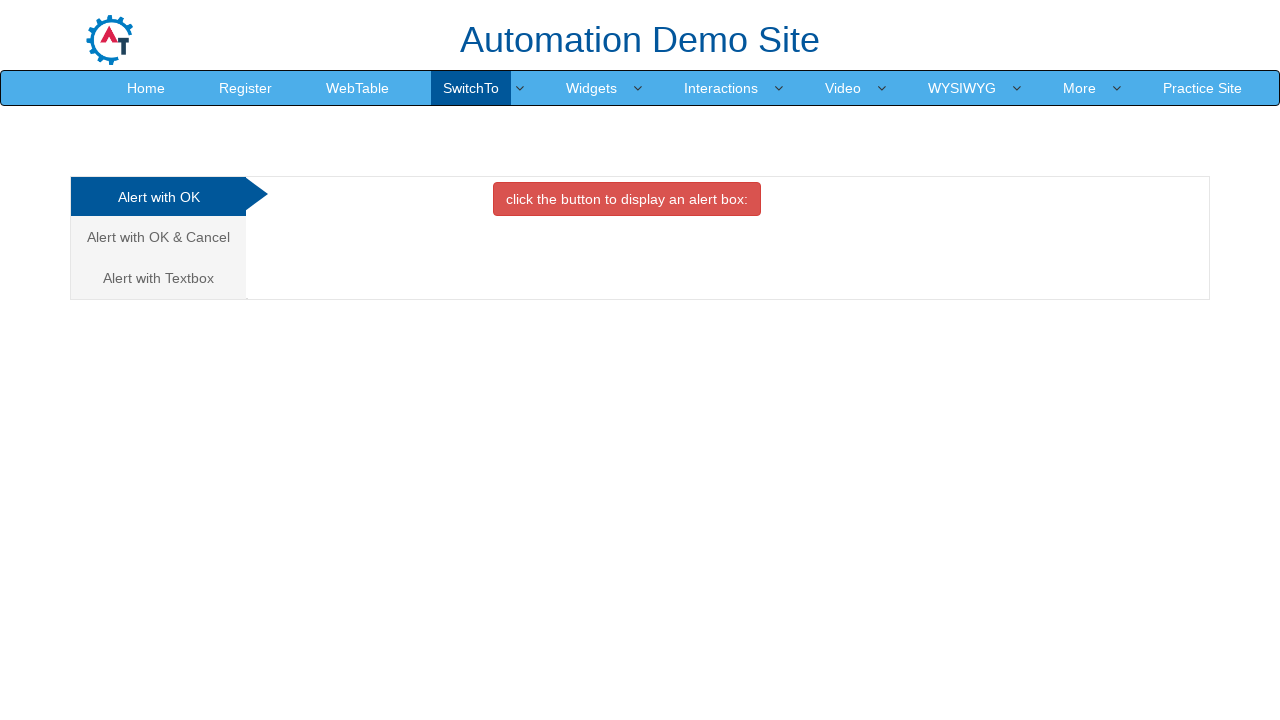

Clicked button to trigger simple alert dialog at (627, 199) on xpath=//button[@onclick='alertbox()']
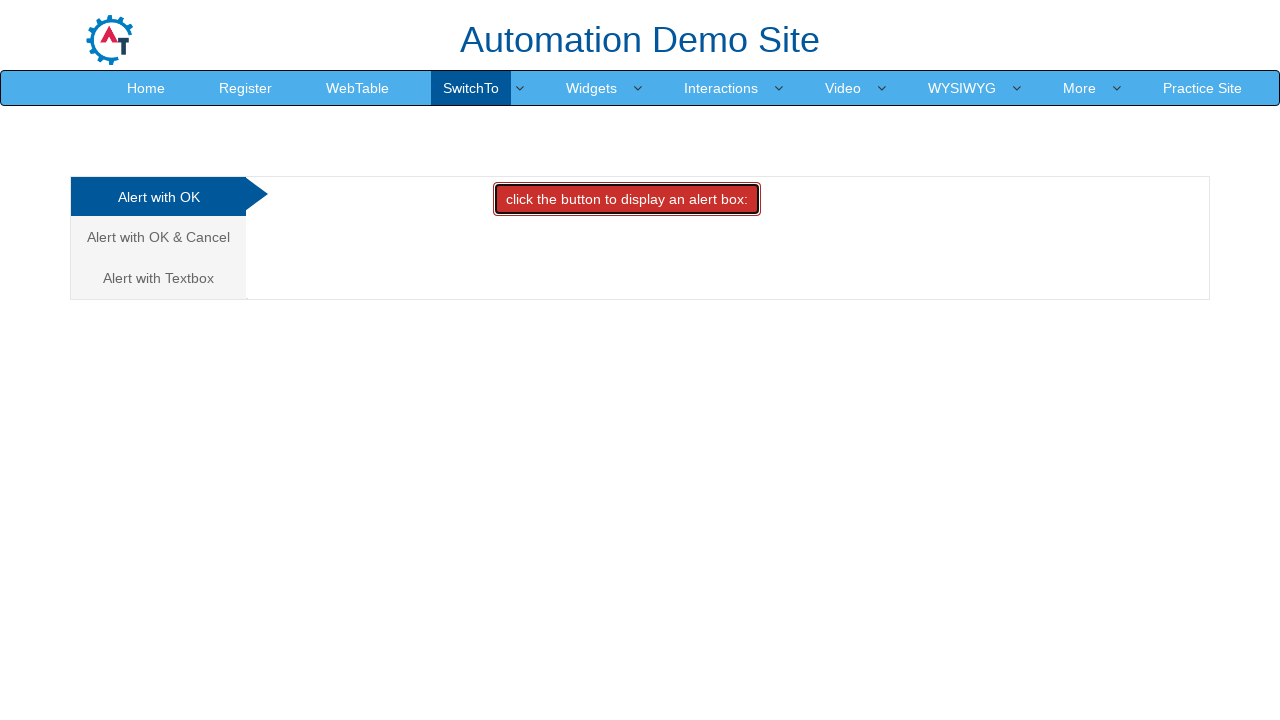

Set up dialog handler to accept alert
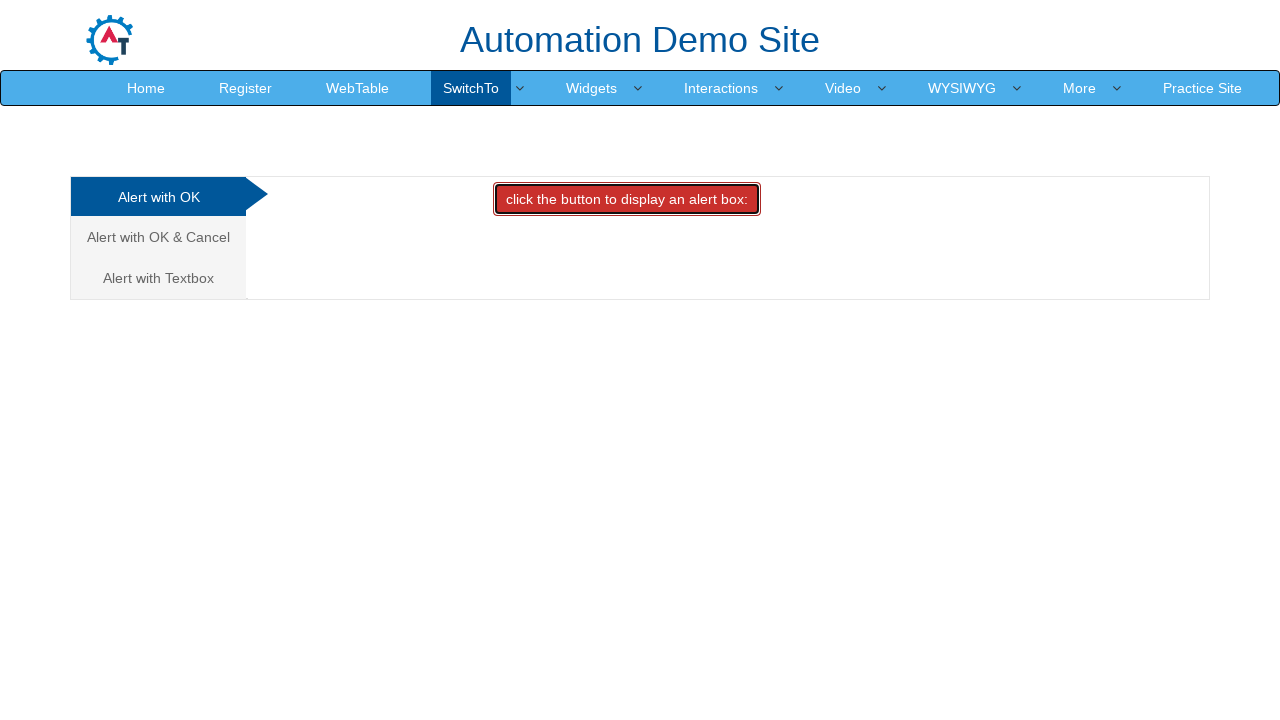

Clicked on 'Alert with OK & Cancel' tab at (158, 237) on xpath=//a[normalize-space()='Alert with OK & Cancel']
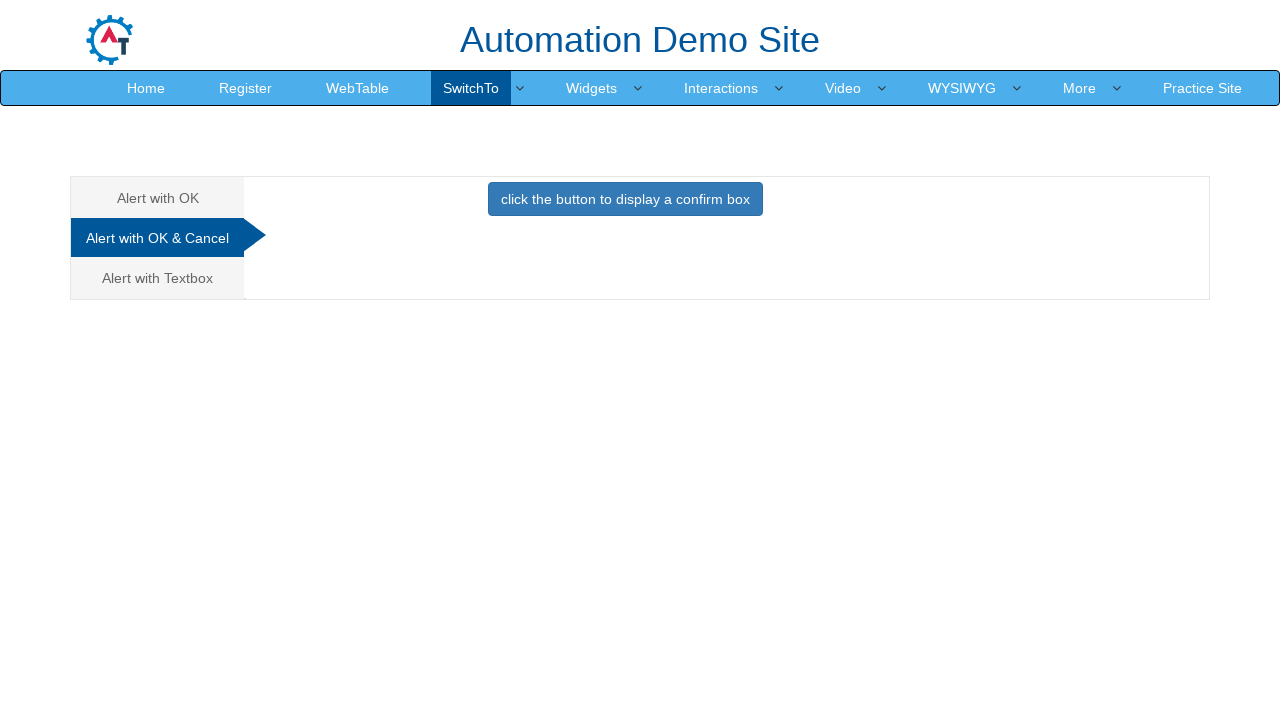

Clicked button to display confirm box dialog at (625, 199) on xpath=//button[normalize-space()='click the button to display a confirm box']
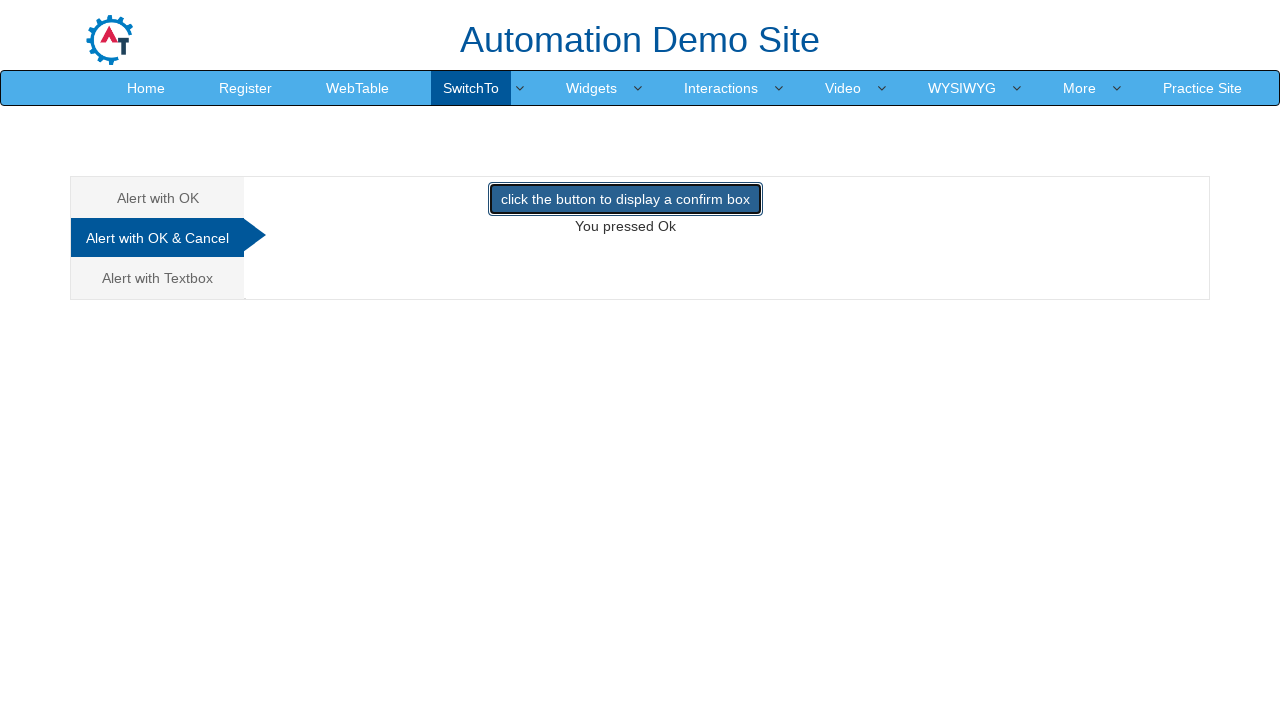

Clicked button again to display another confirm box at (625, 199) on xpath=//button[normalize-space()='click the button to display a confirm box']
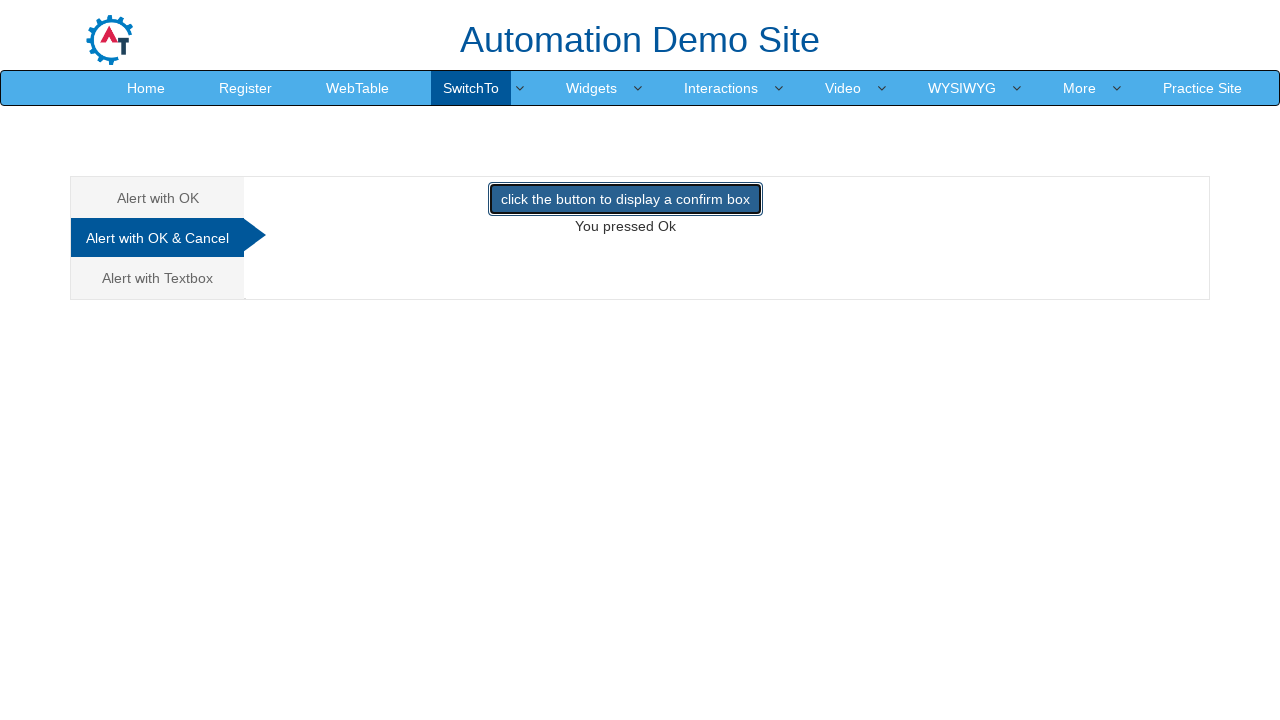

Set up dialog handler to dismiss/cancel alert
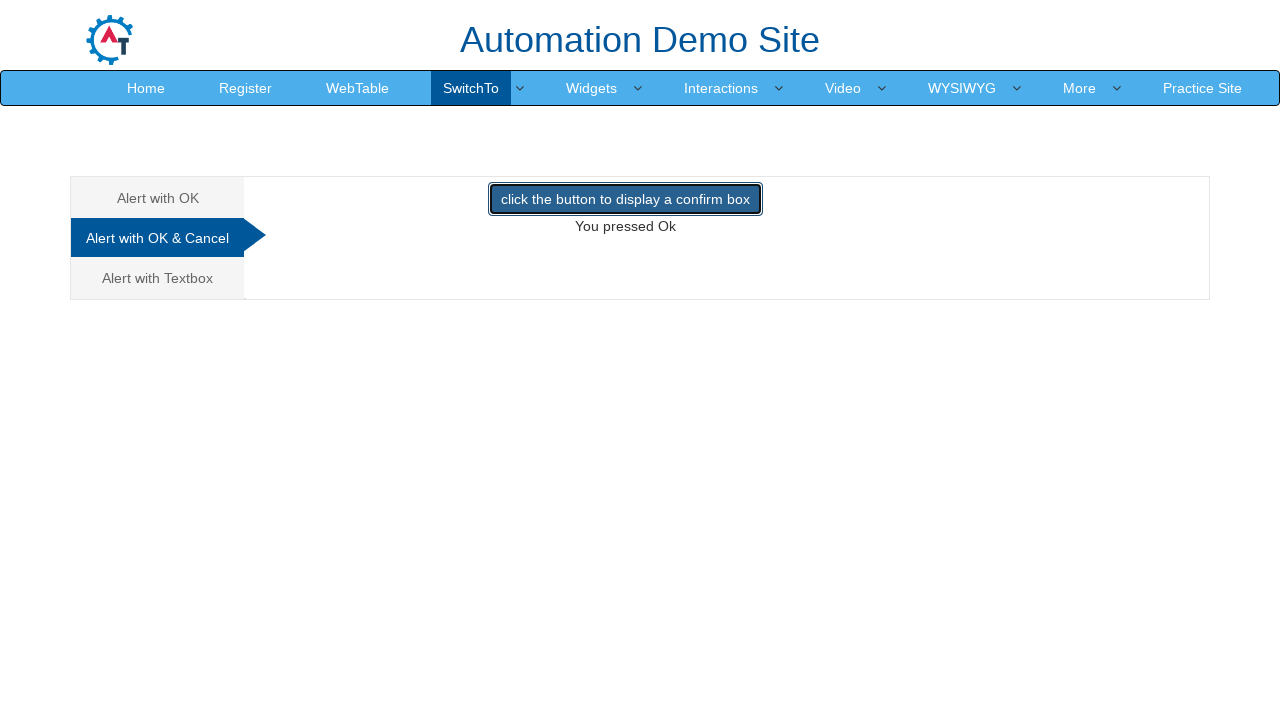

Navigated back to previous page
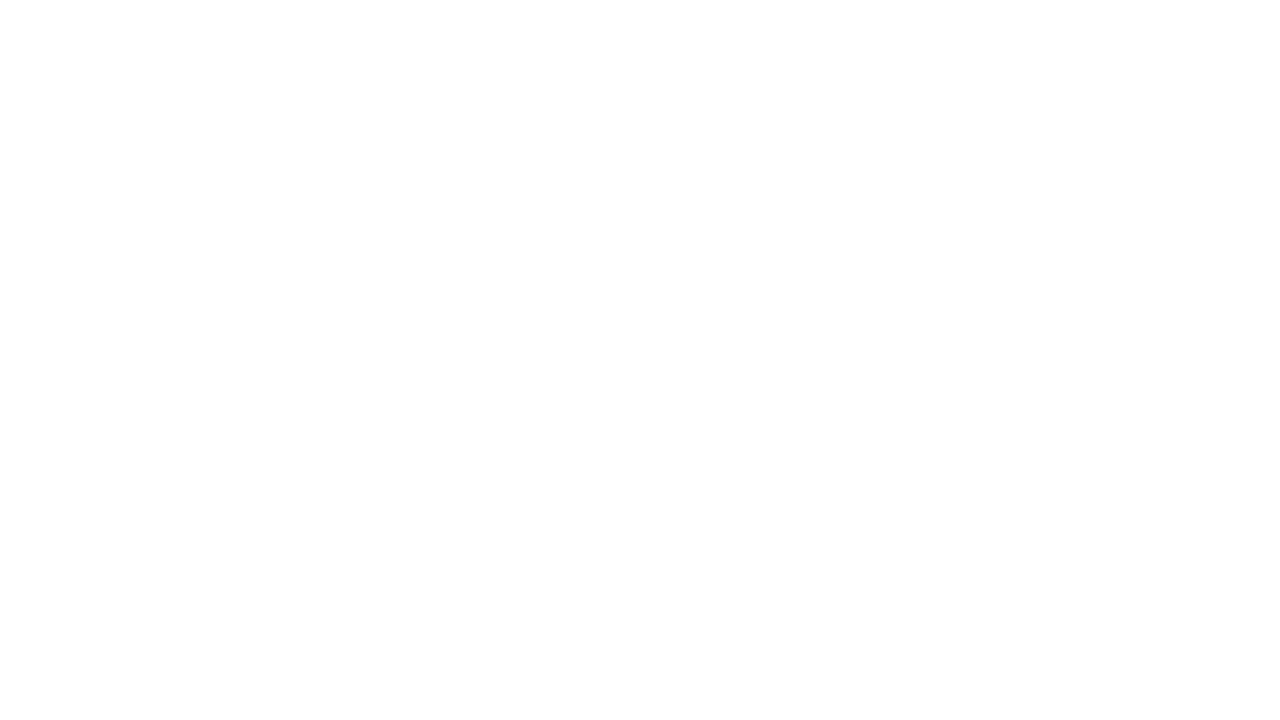

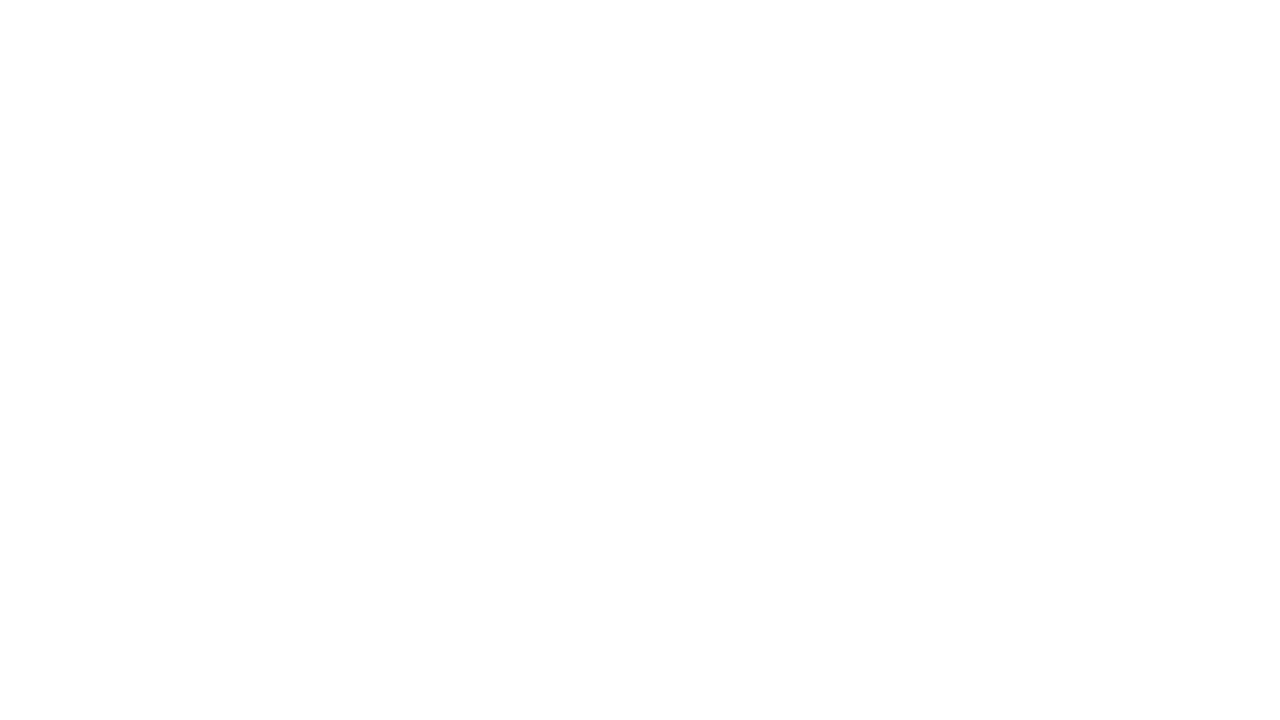